Tests checkbox interaction on an HTML forms demo page by selecting the first and third checkboxes from a group of checkboxes with the same name.

Starting URL: https://echoecho.com/htmlforms09.htm

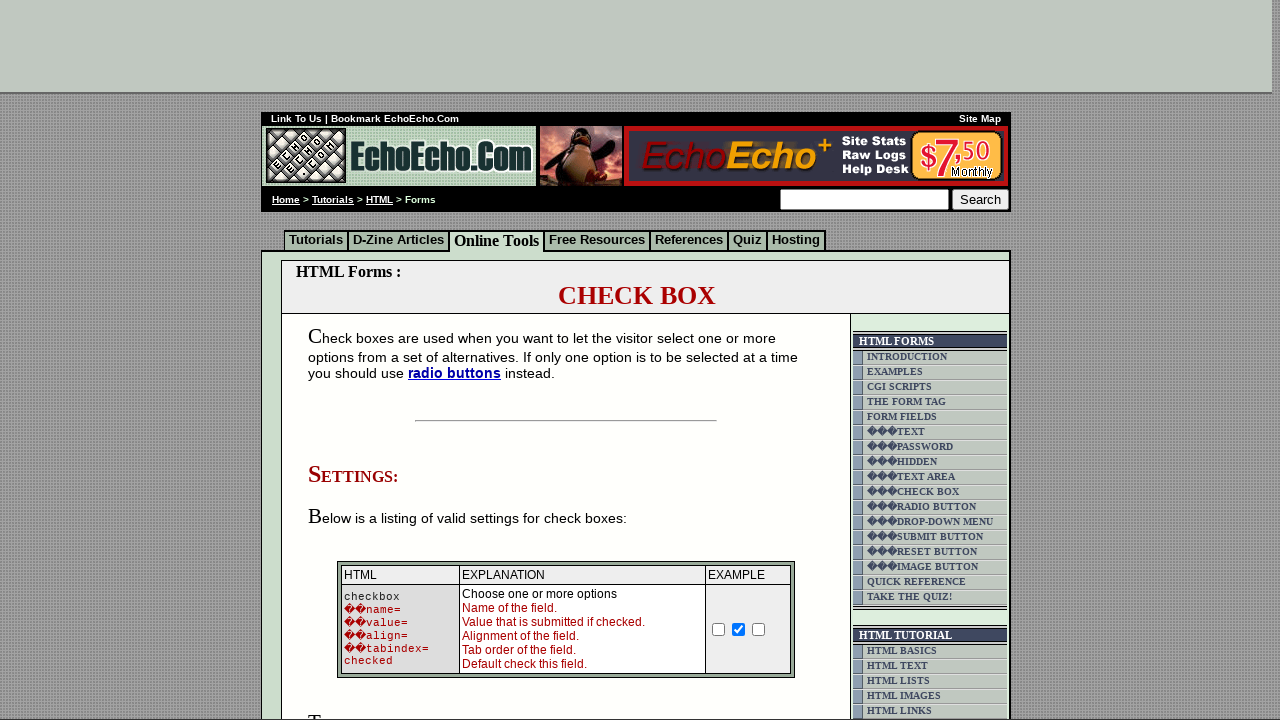

Located all checkboxes with name 'Checkbox'
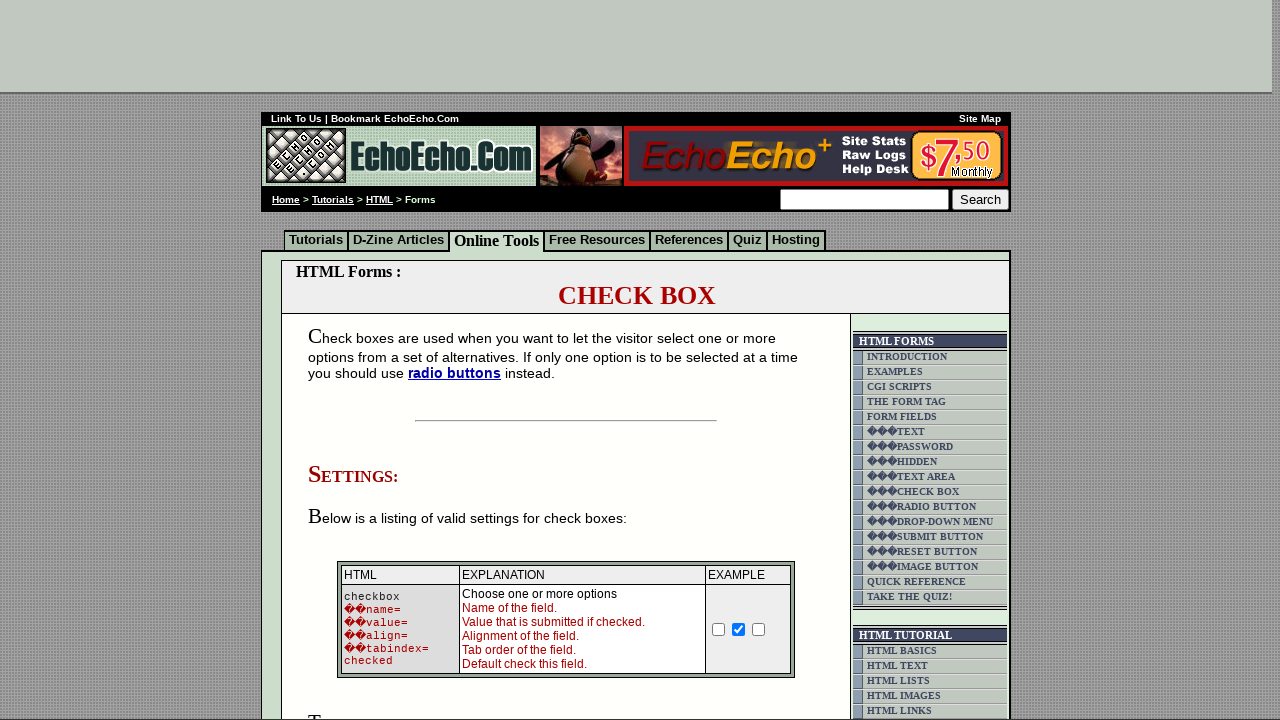

Waited for first checkbox to be available
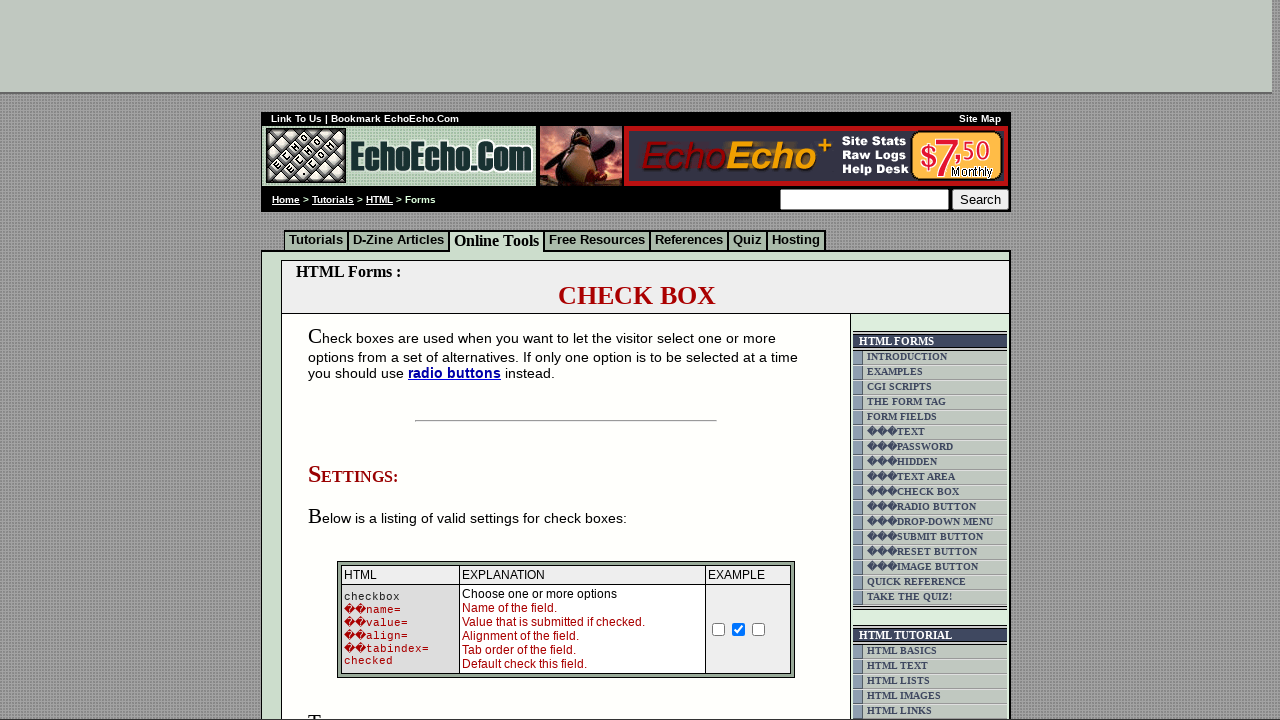

Clicked the first checkbox at (719, 629) on input[name='Checkbox'] >> nth=0
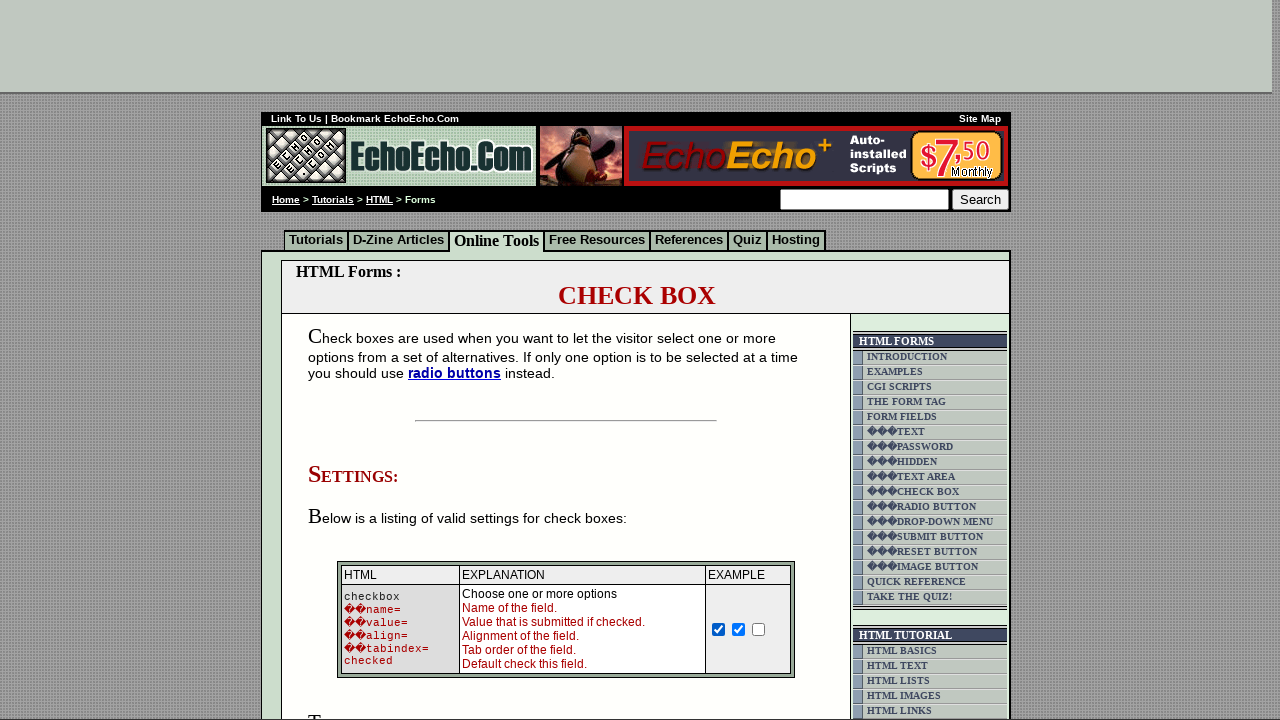

Clicked the third checkbox at (759, 629) on input[name='Checkbox'] >> nth=2
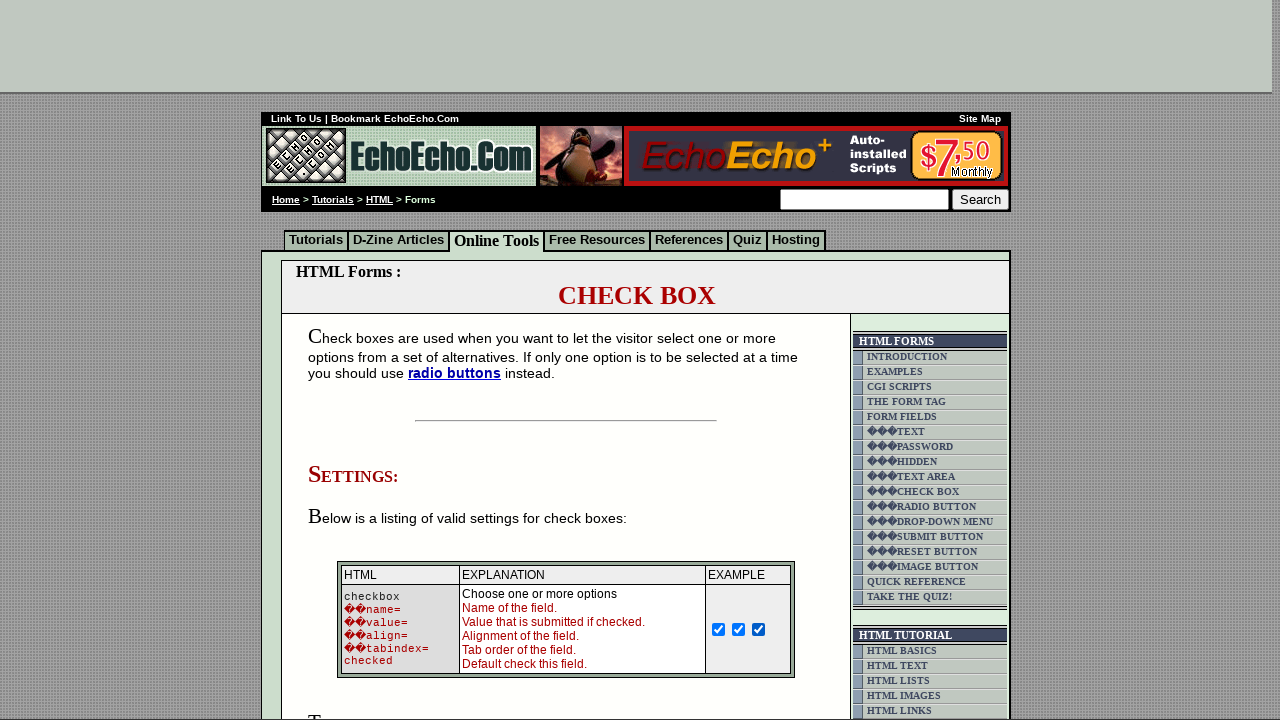

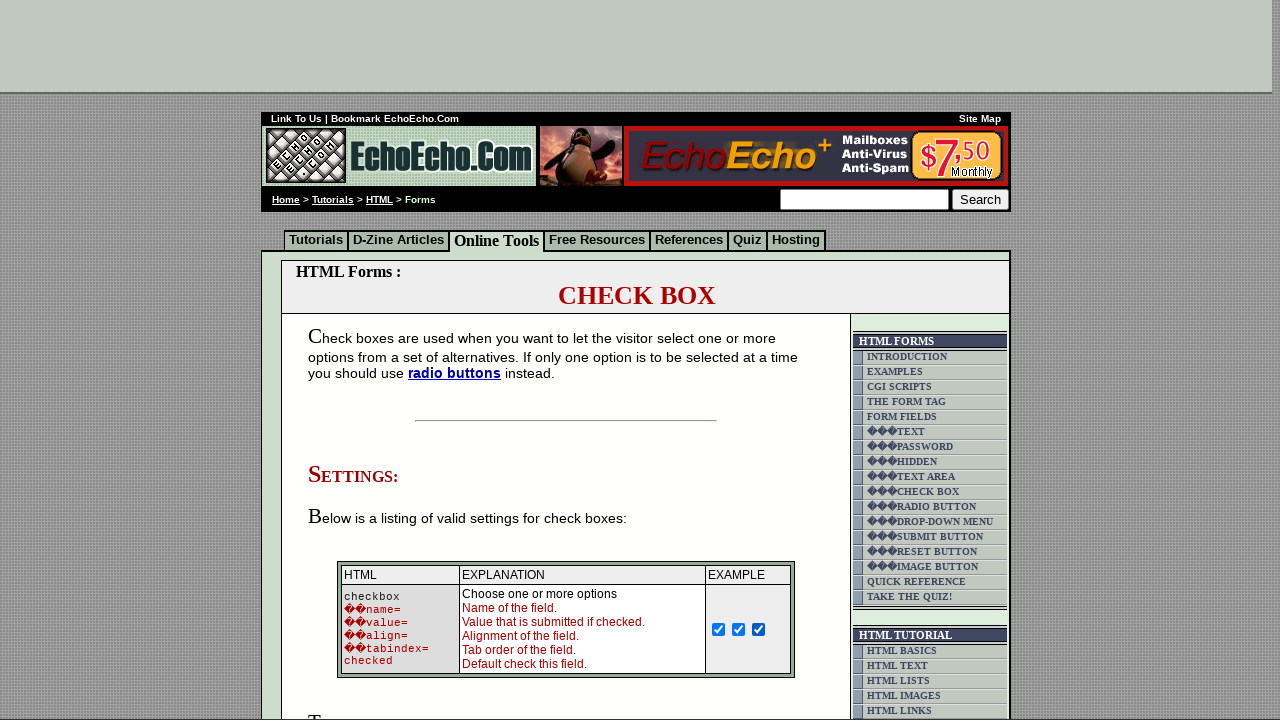